Tests HTML5 drag and drop by dragging column A to column B position

Starting URL: https://automationfc.github.io/drag-drop-html5/

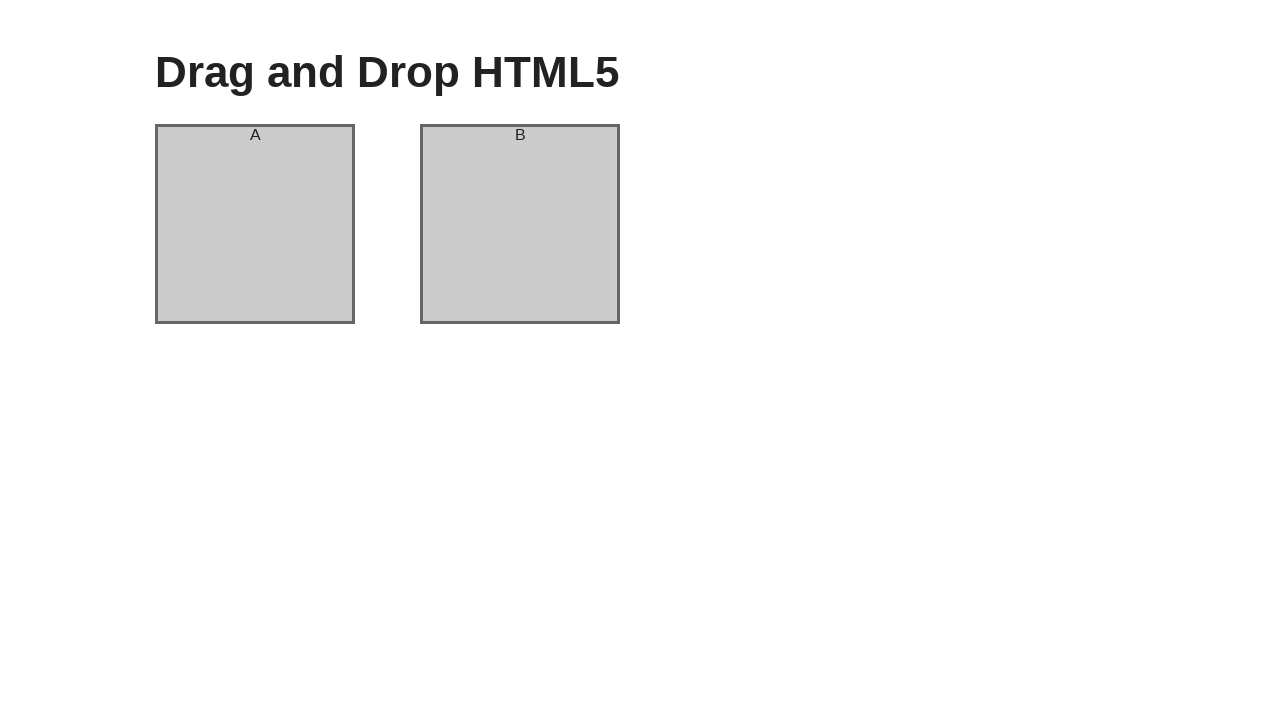

Navigated to HTML5 drag and drop test page
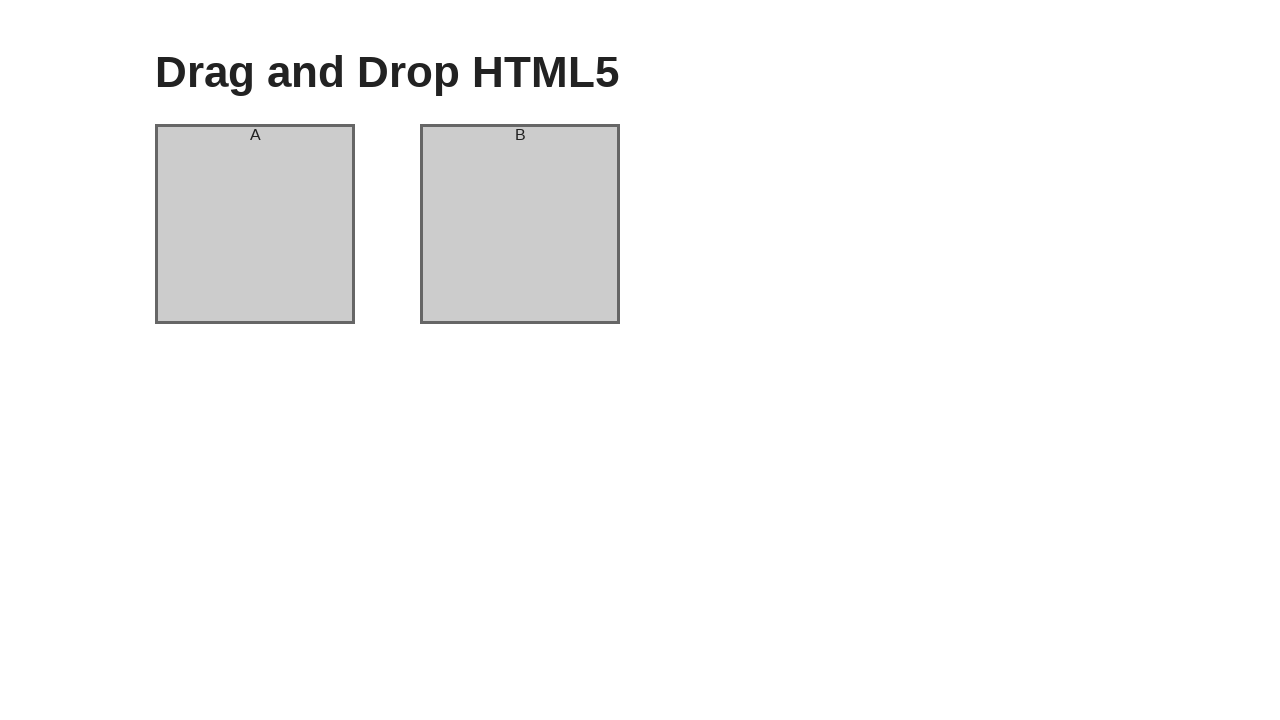

Located source element (column A)
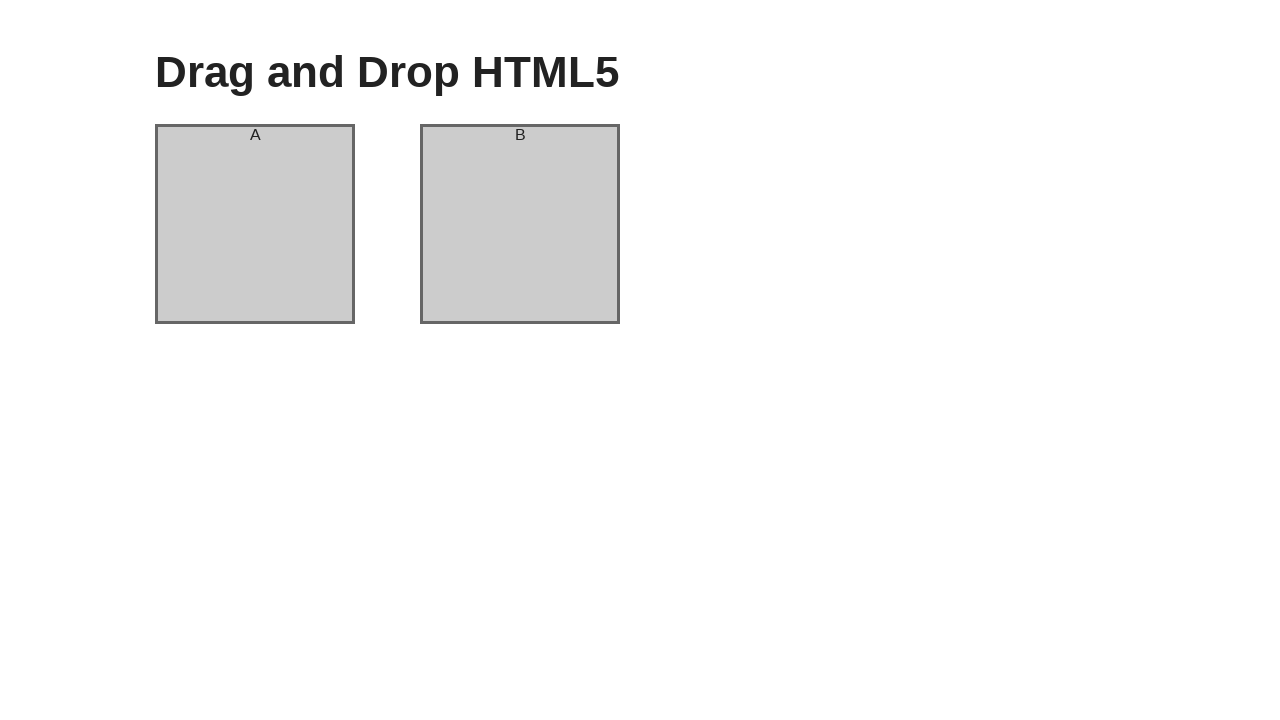

Located target element (column B)
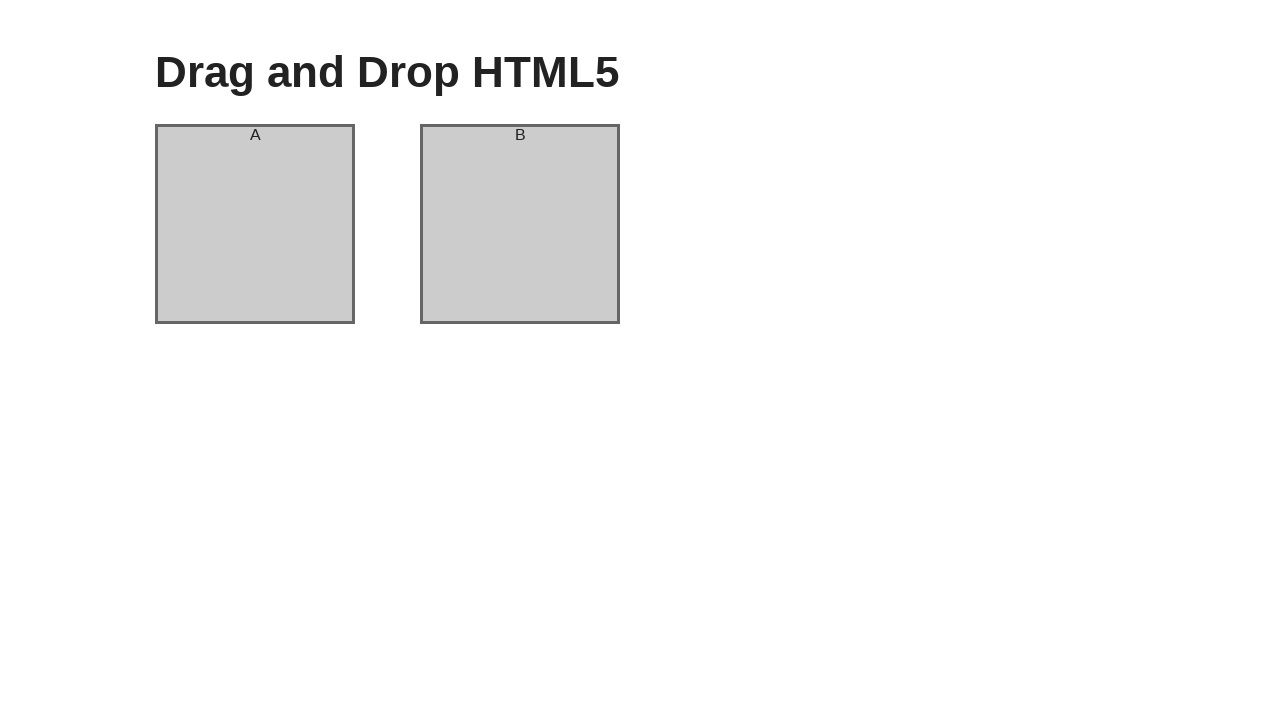

Dragged column A to column B position at (520, 224)
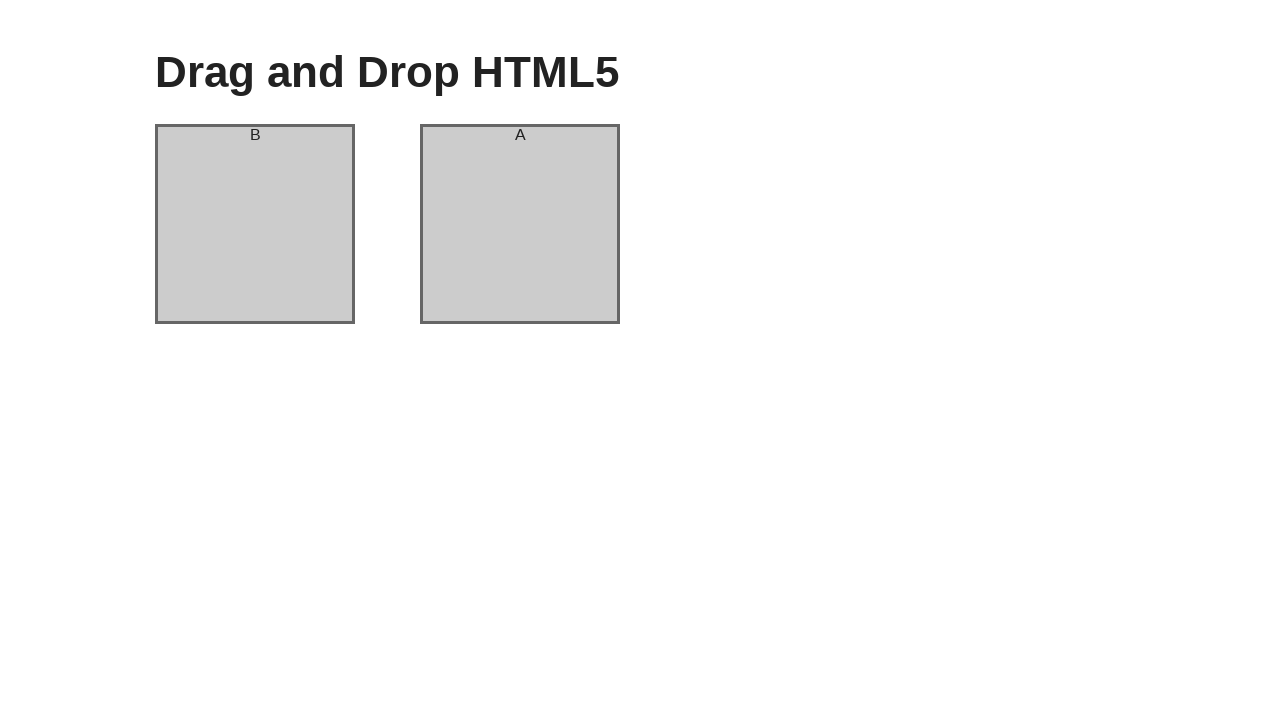

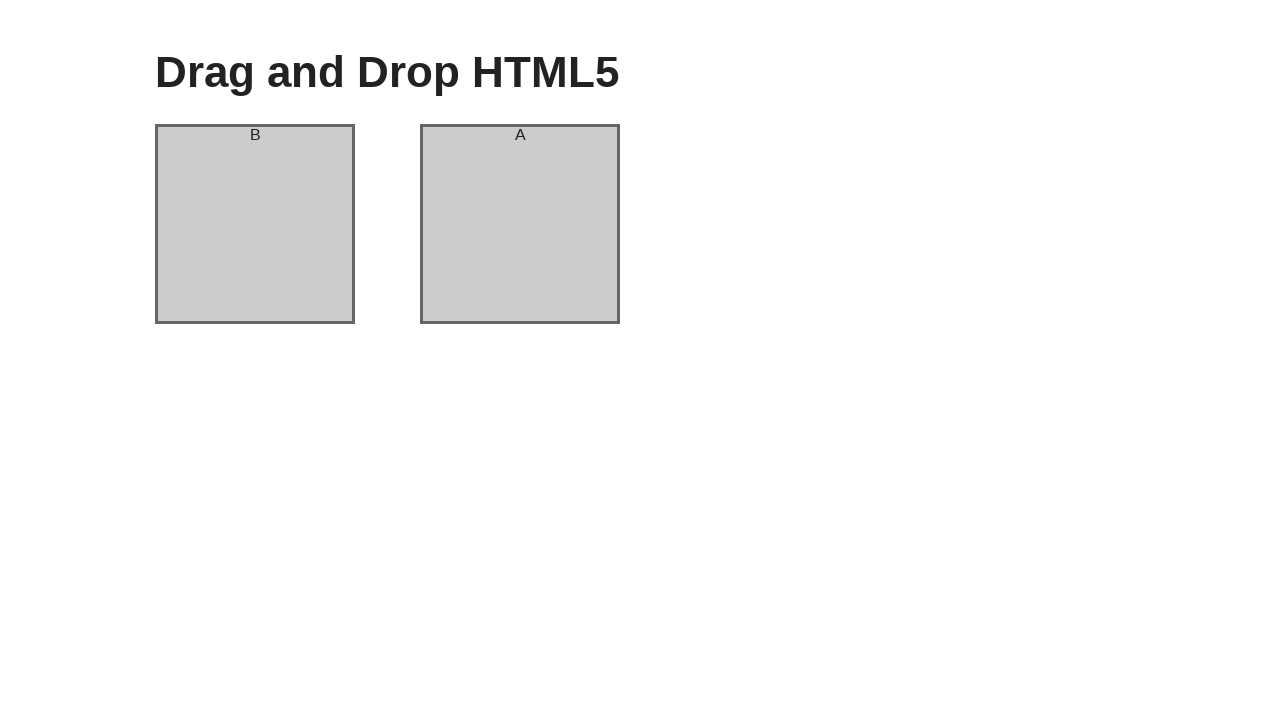